Tests JavaScript alert handling by clicking a link that triggers an alert, waiting for the alert to appear, and accepting it

Starting URL: https://www.selenium.dev/documentation/webdriver/interactions/alerts/

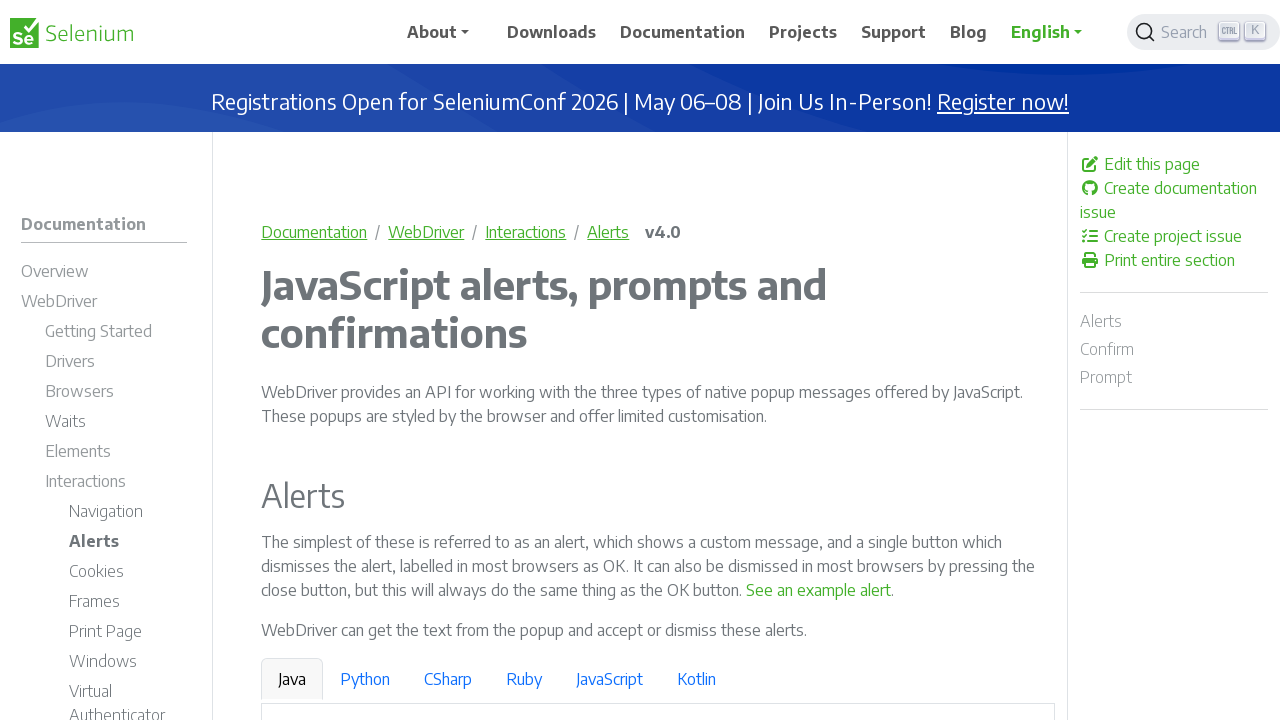

Clicked link to trigger JavaScript alert at (819, 590) on text=See an example alert
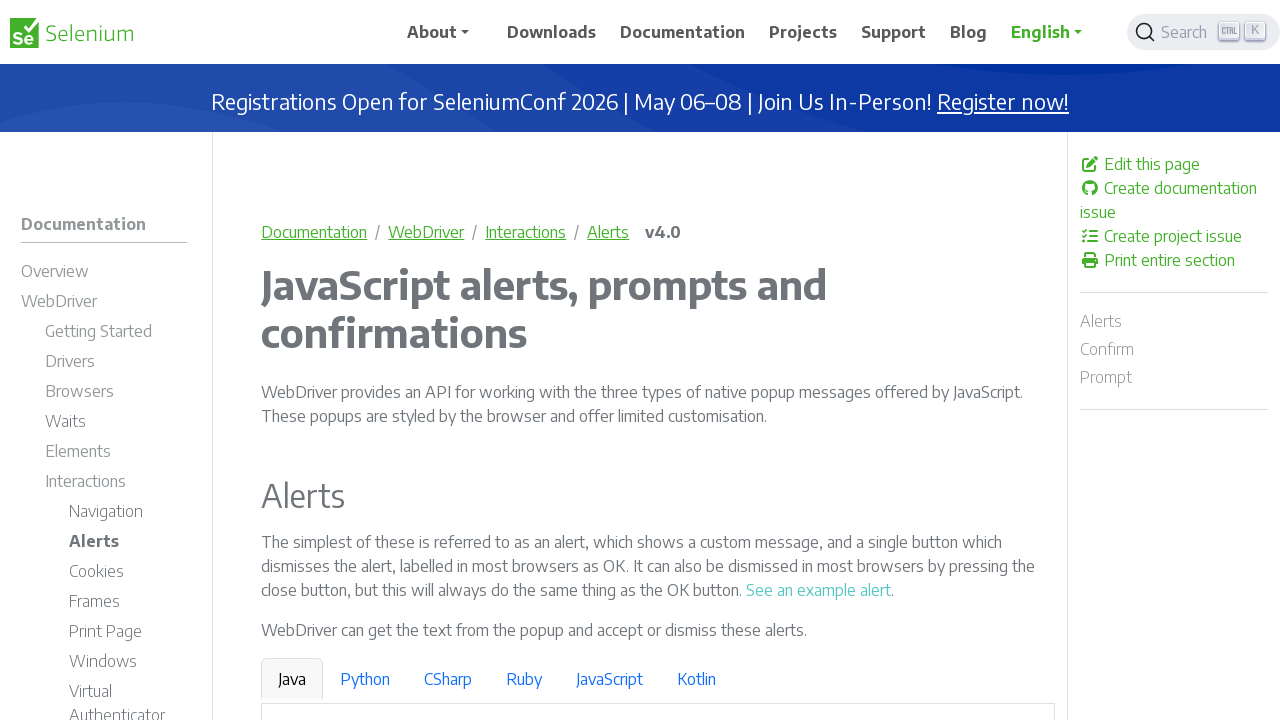

Set up dialog handler to accept alerts
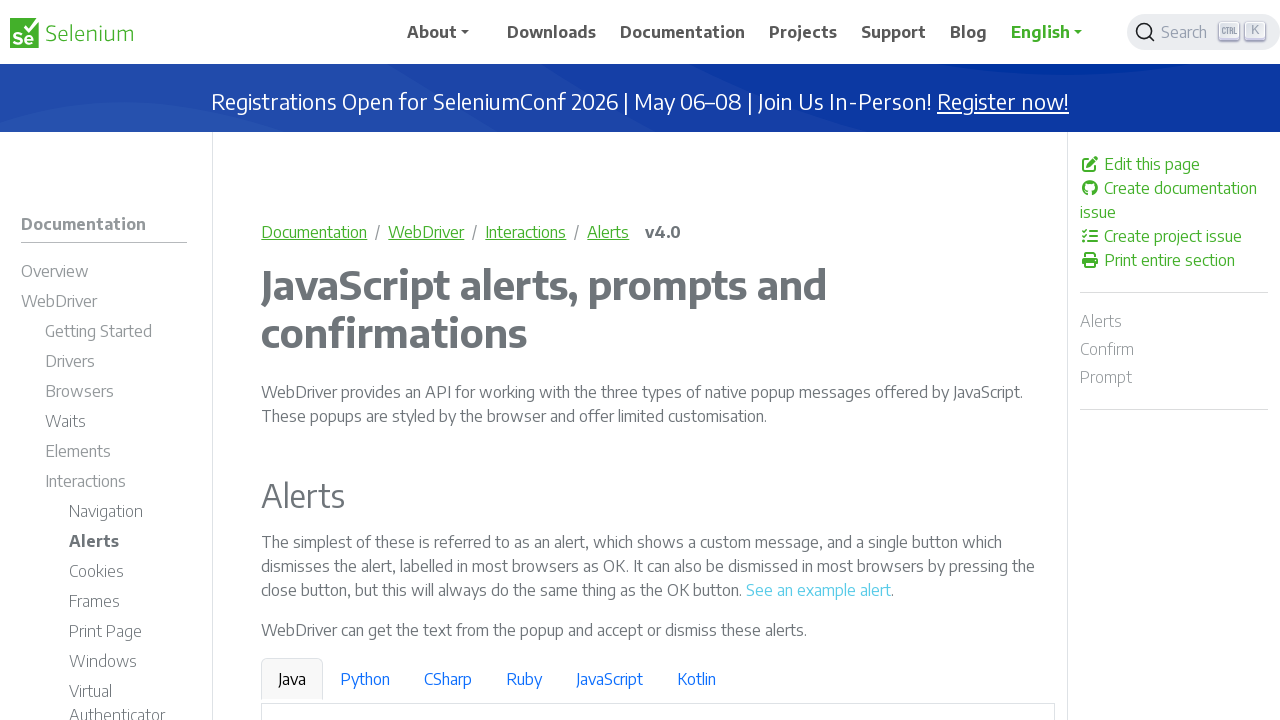

Waited for alert interaction to complete
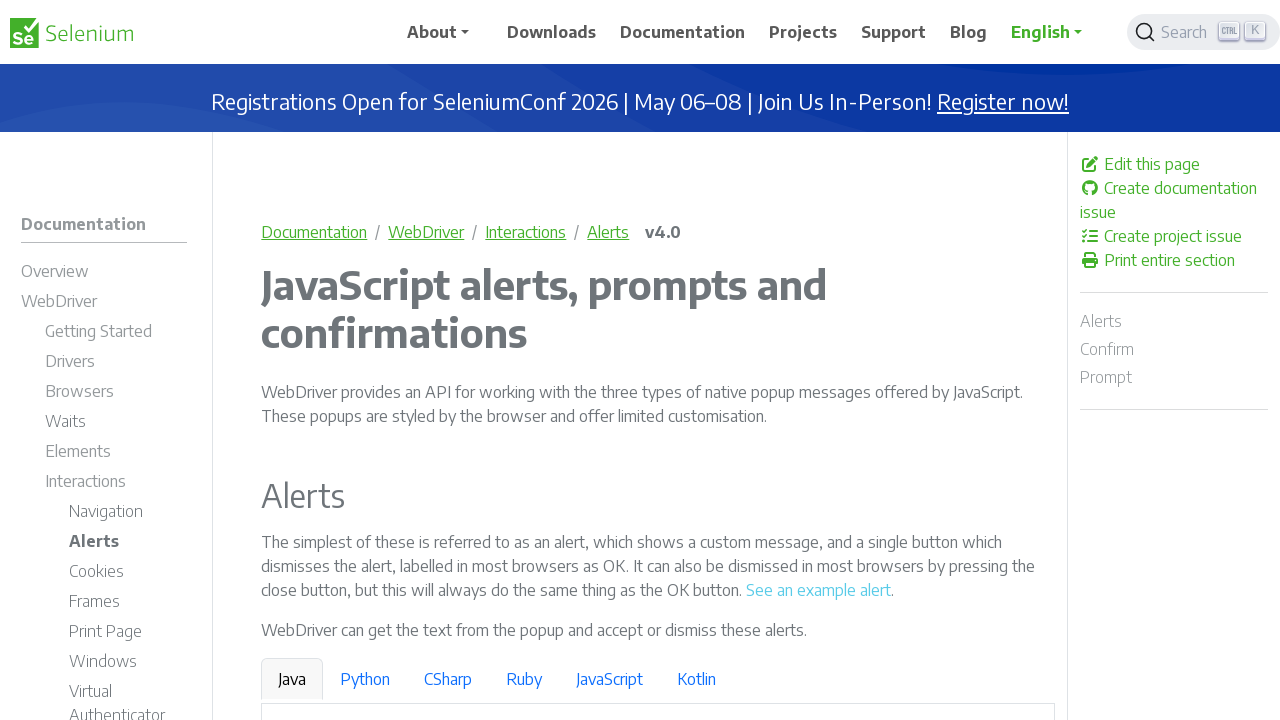

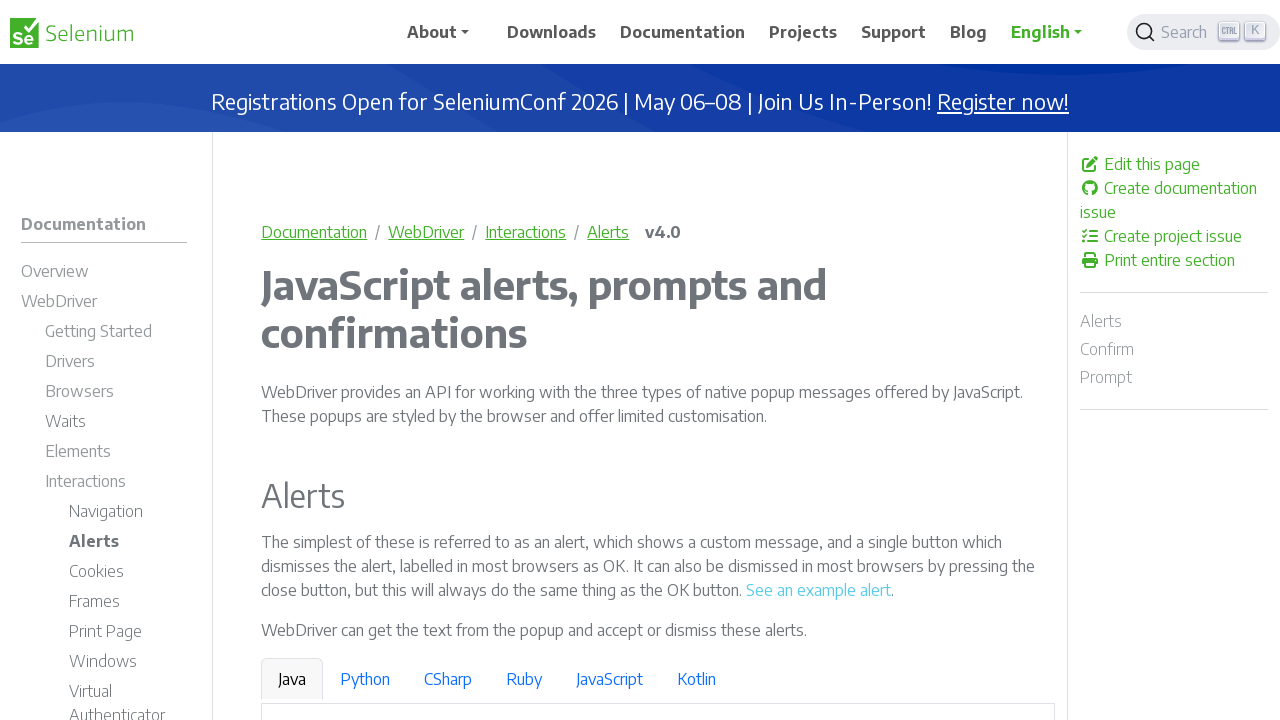